Verifies the page title and checks if email field is displayed, then fills in an email address

Starting URL: https://staging-loopmi.firebaseapp.com/account/login

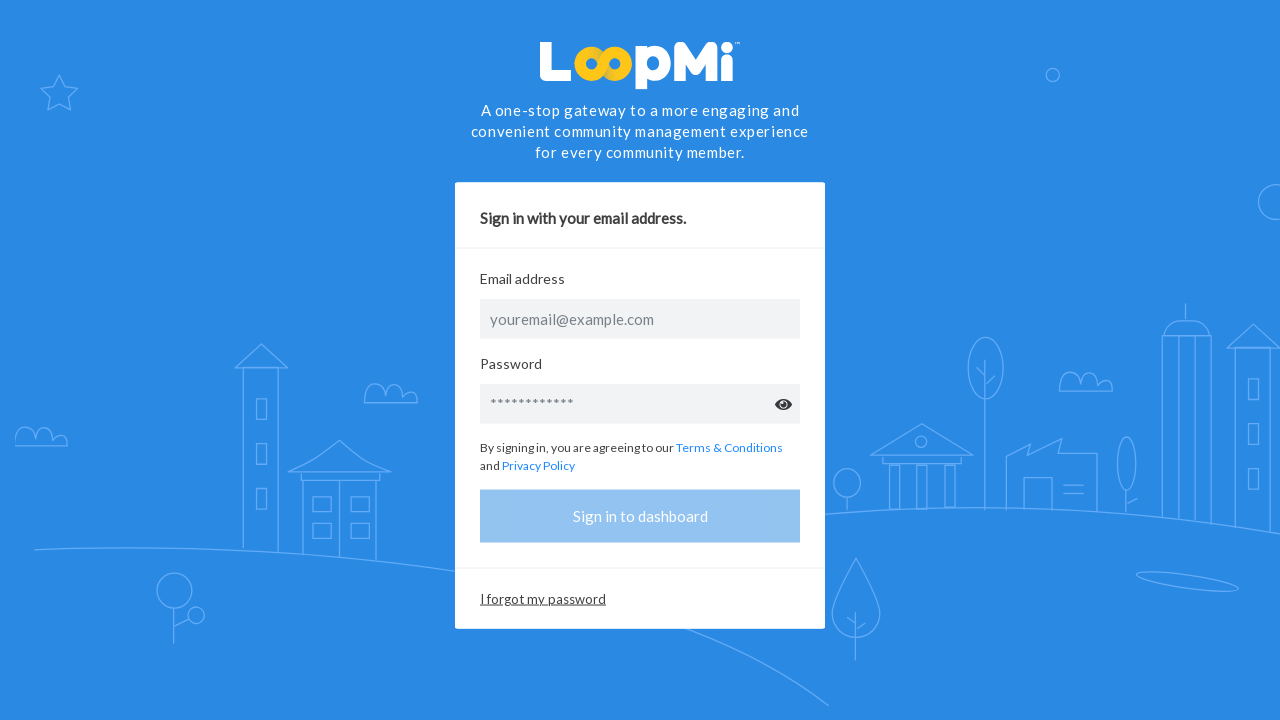

Verified page title is 'LoopmiWeb'
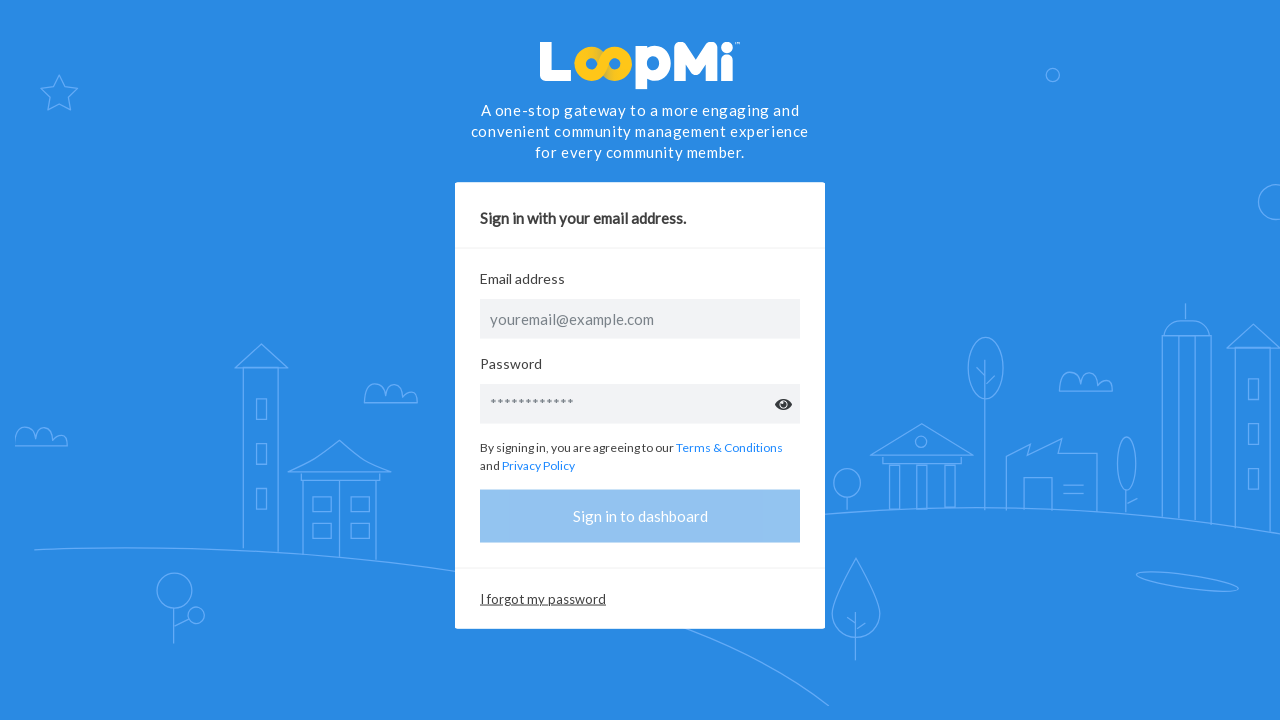

Confirmed email field is visible
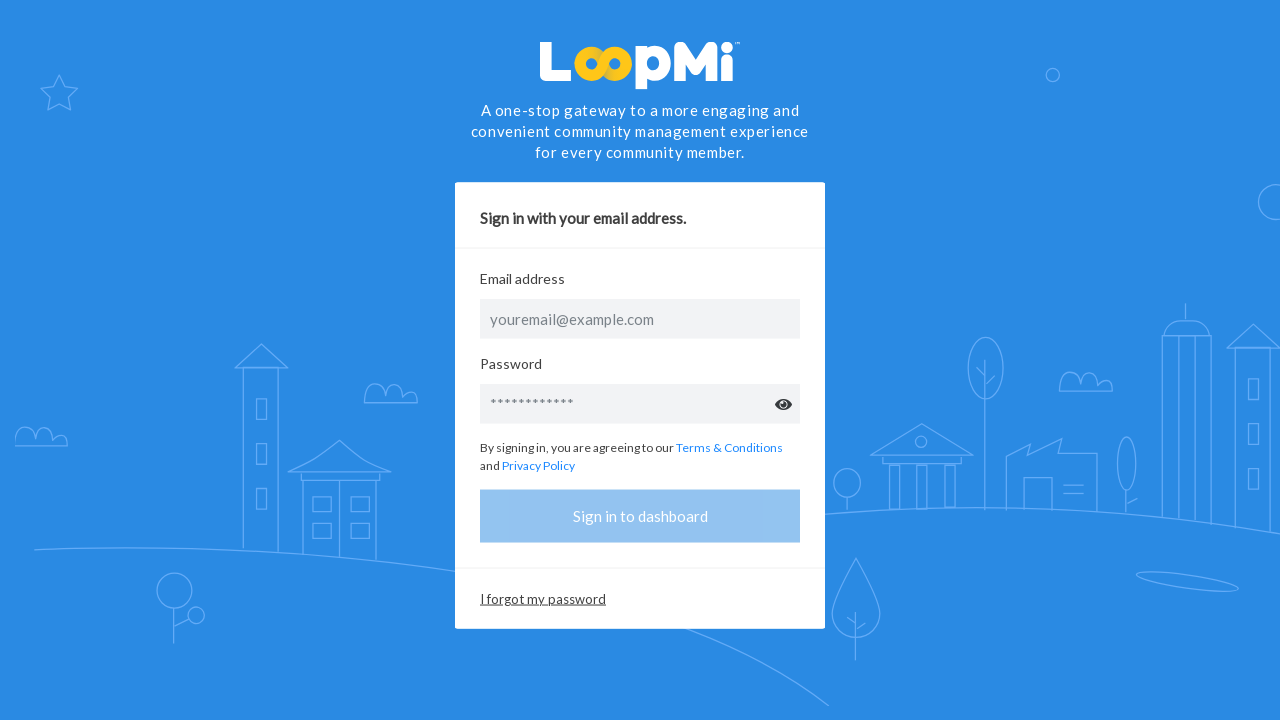

Filled email field with 'olugbenga@summitech.ng' on #email
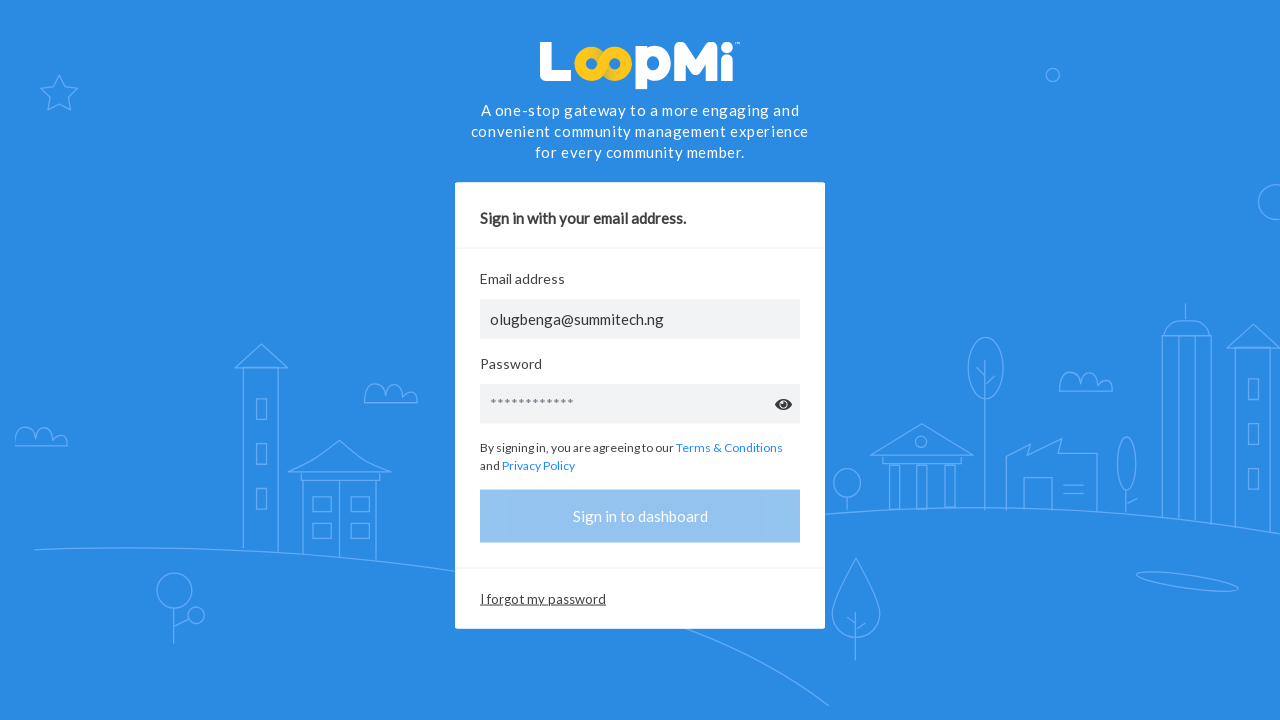

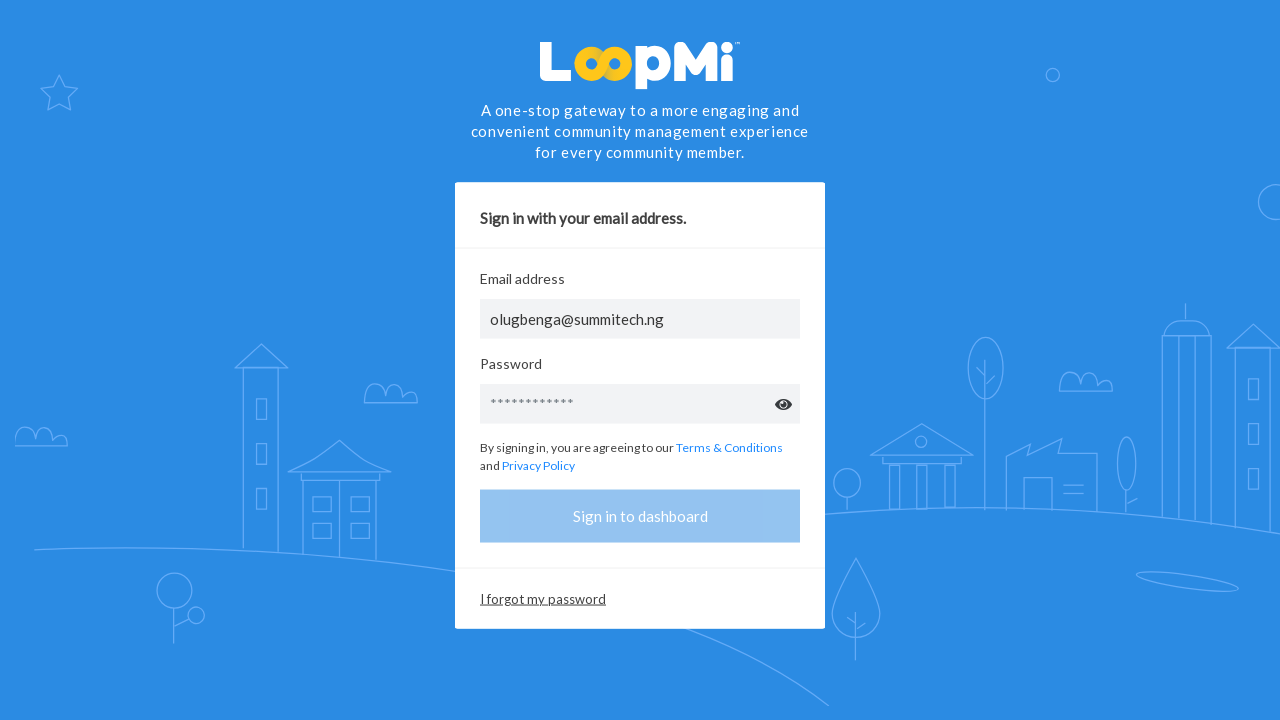